Tests window handling functionality by clicking a button that opens a new window and verifying multiple windows are present

Starting URL: https://www.hyrtutorials.com/p/window-handles-practice.html

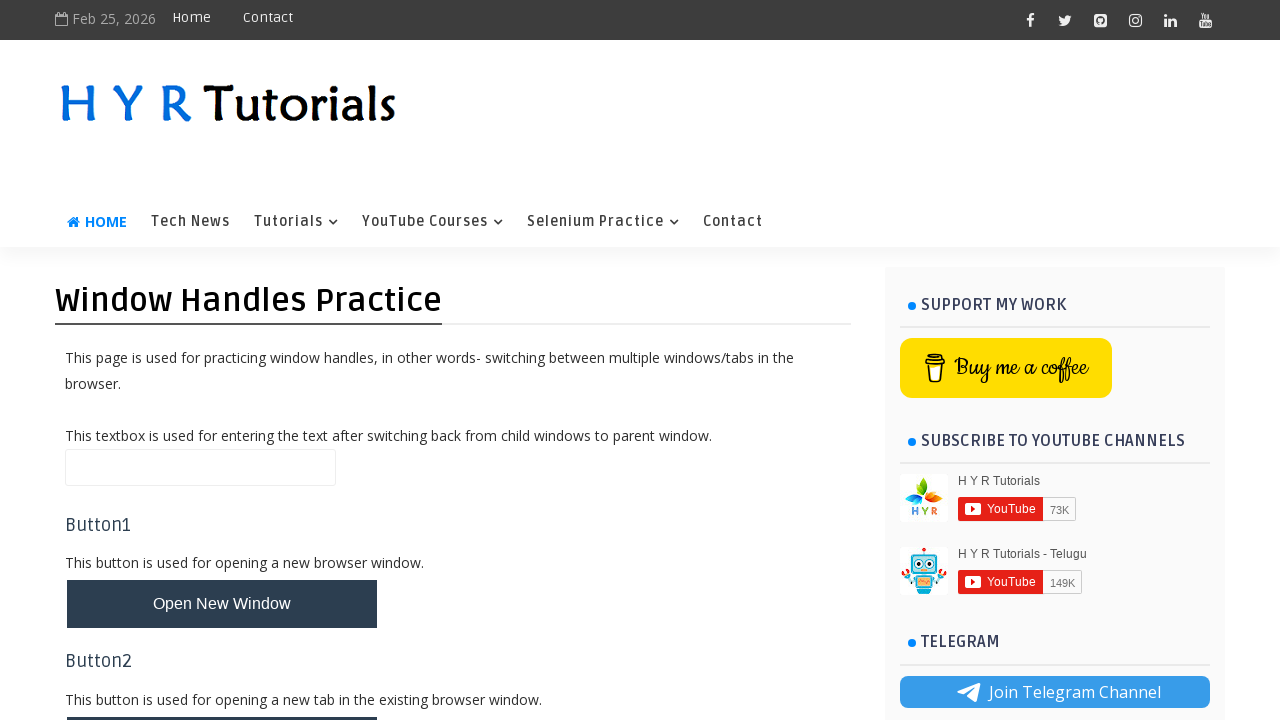

Clicked button to open new window at (222, 604) on #newWindowBtn
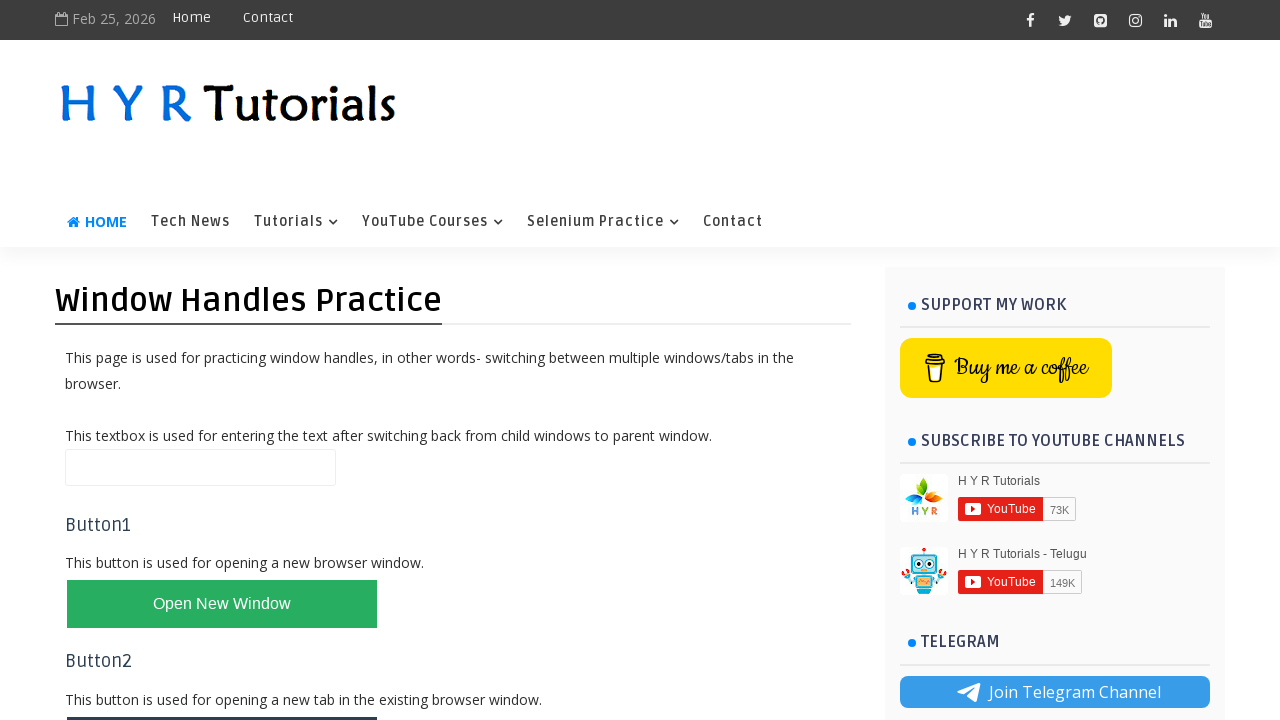

Waited for new window to be created
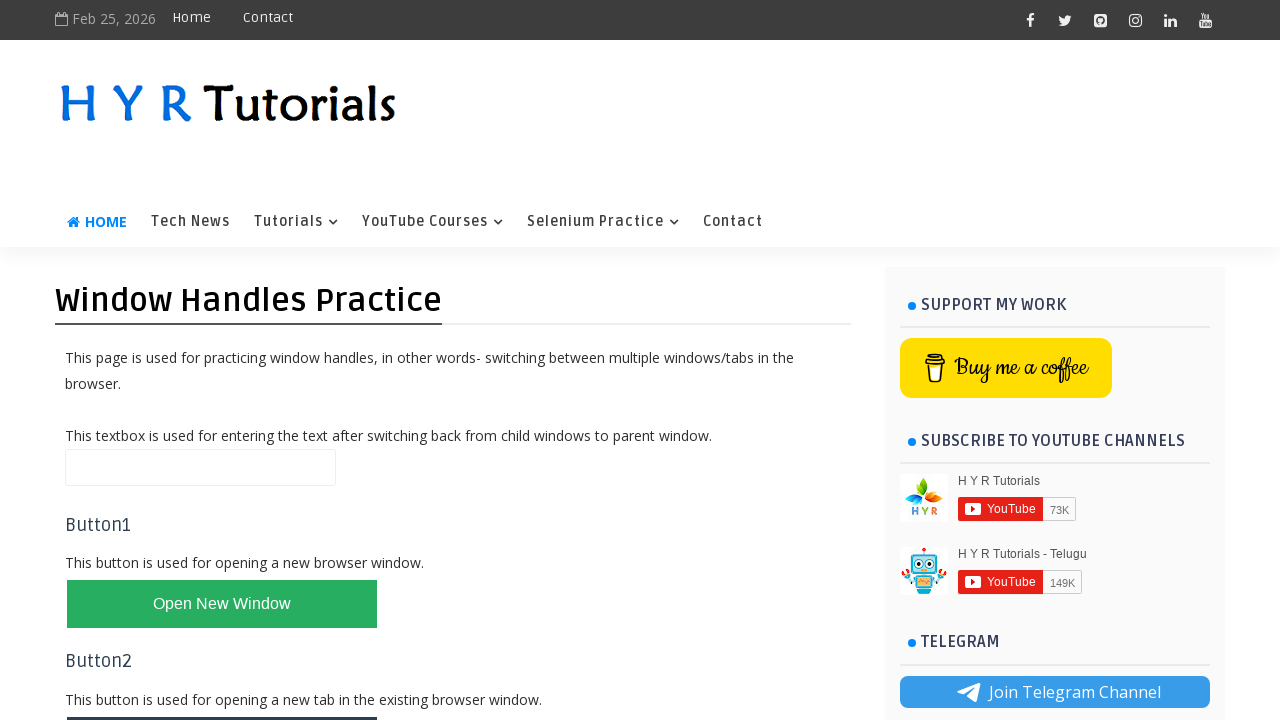

Retrieved all open windows/tabs - count: 2
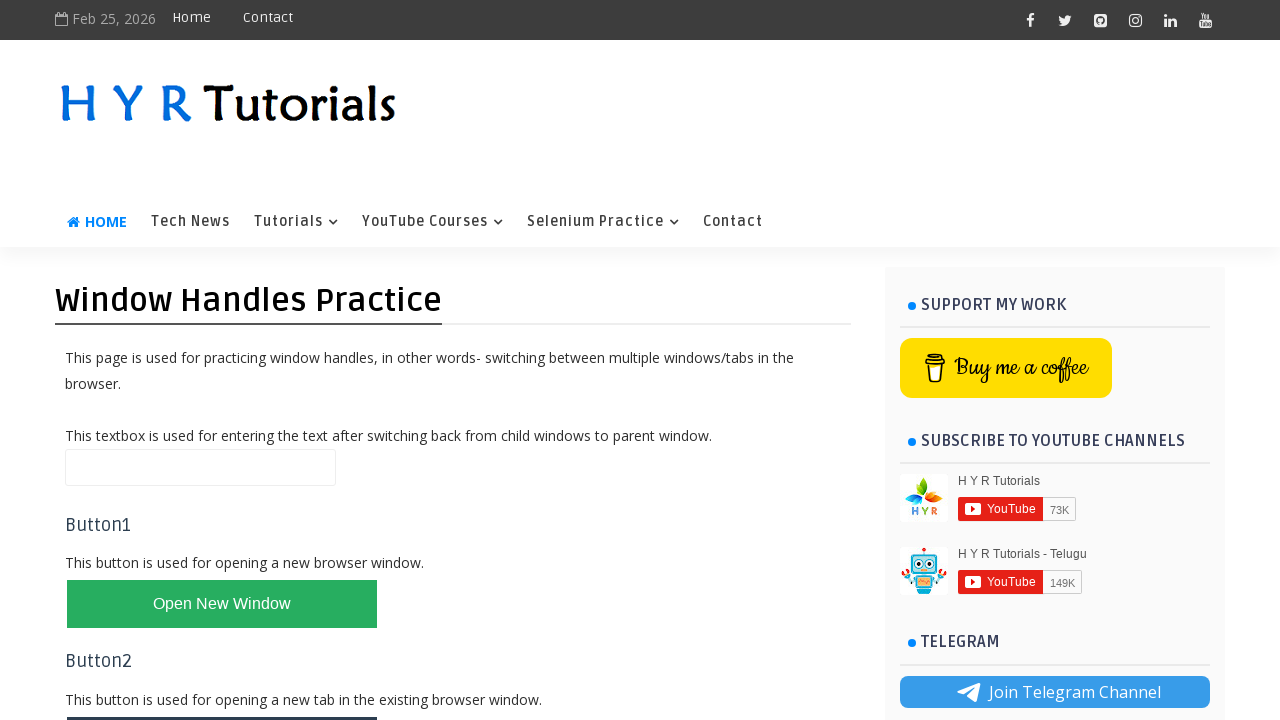

Verified that multiple windows are present
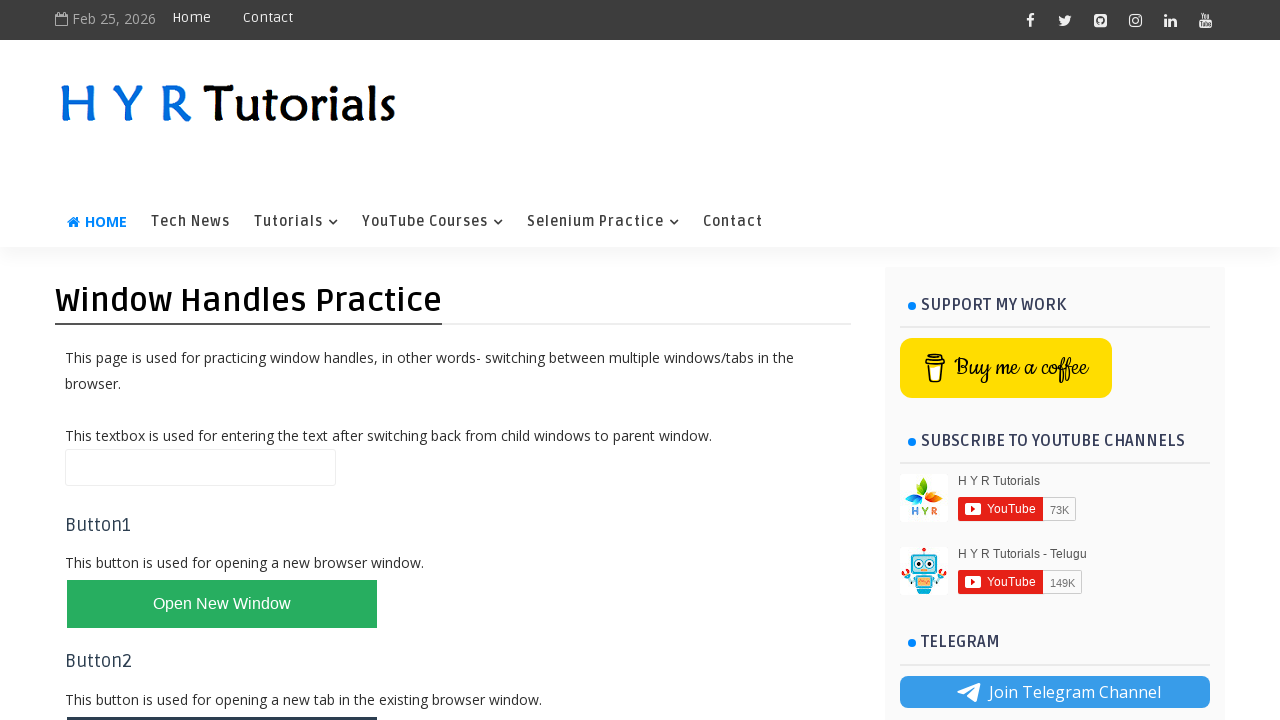

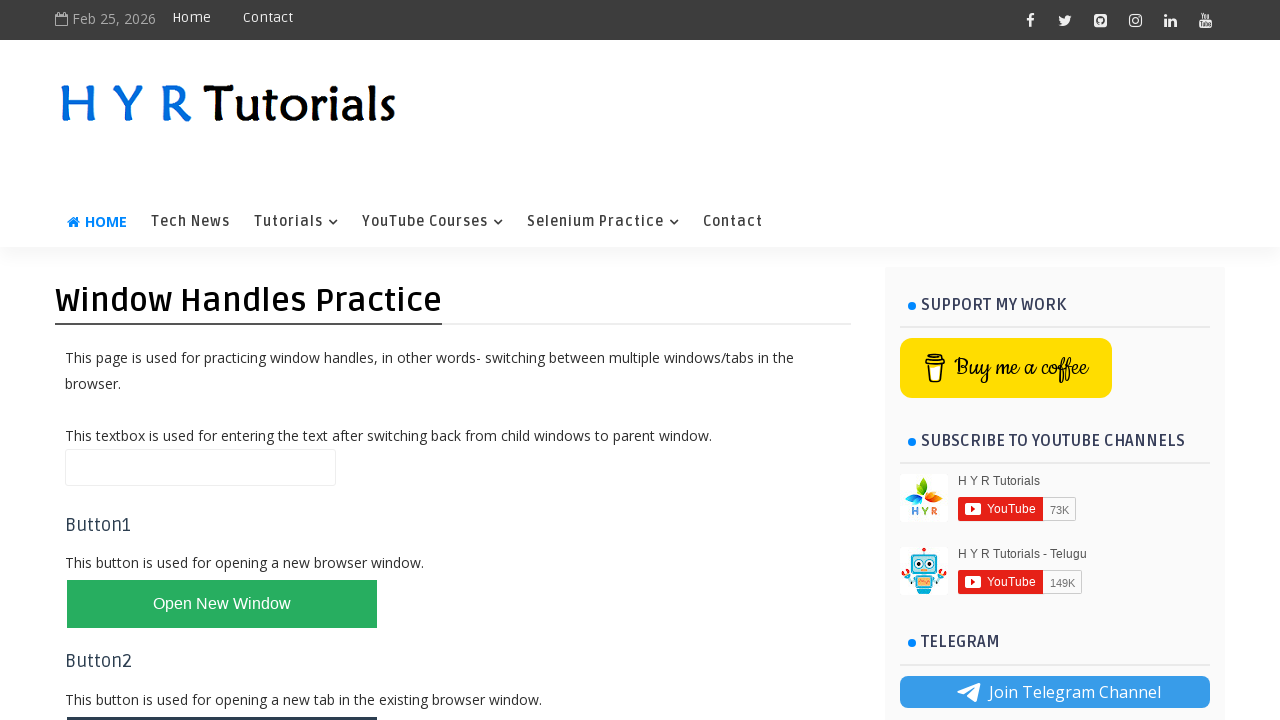